Tests drag and drop functionality by dragging an element from source to target location

Starting URL: http://jqueryui.com/resources/demos/droppable/default.html

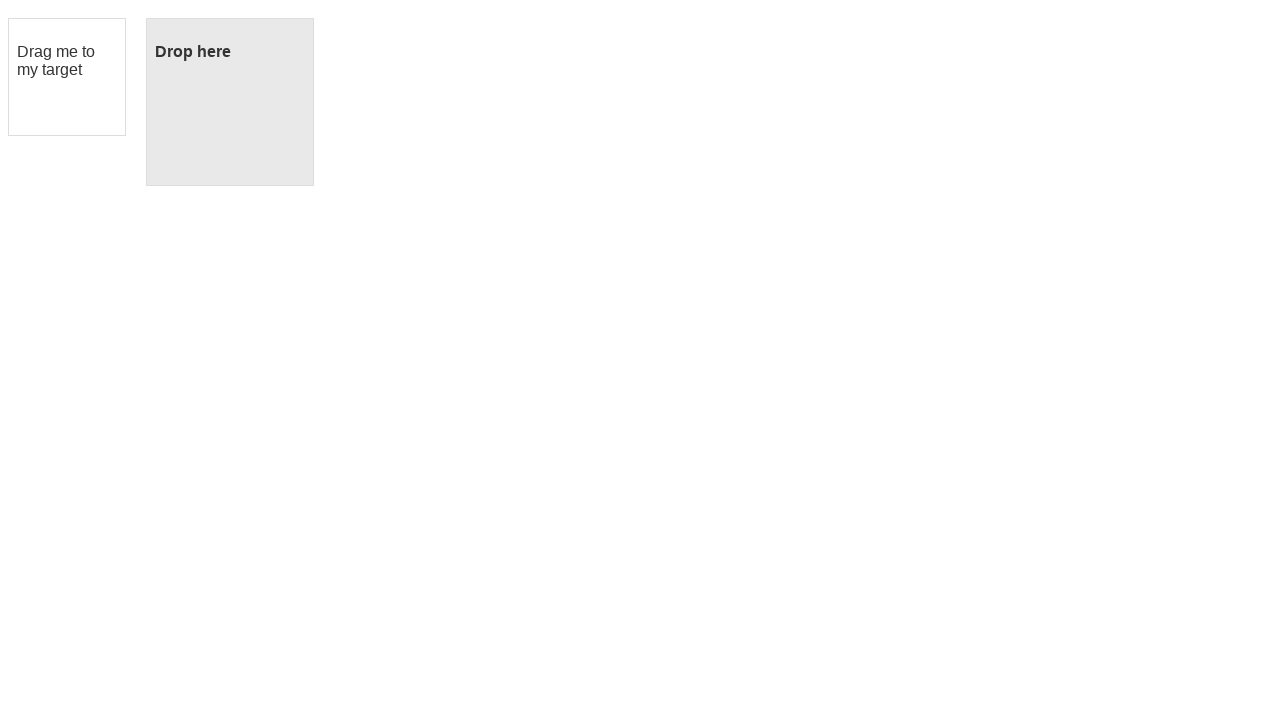

Located the draggable element with ID 'draggable'
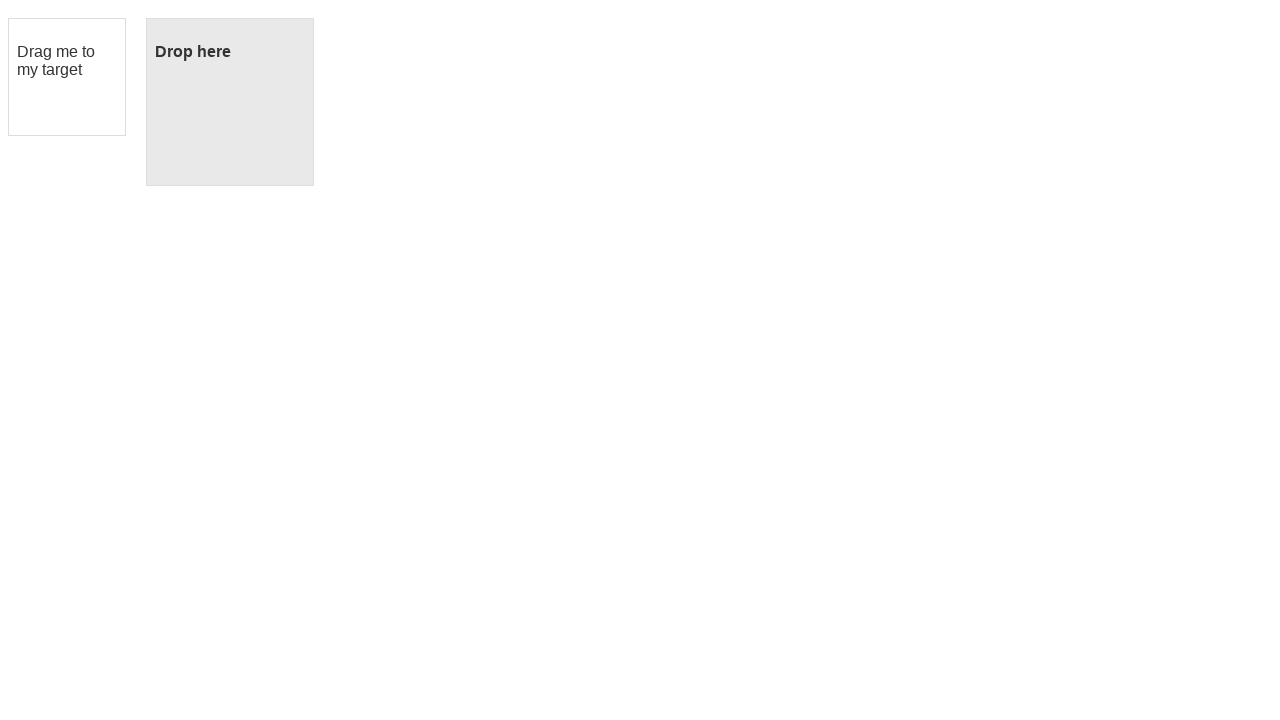

Located the droppable target element with ID 'droppable'
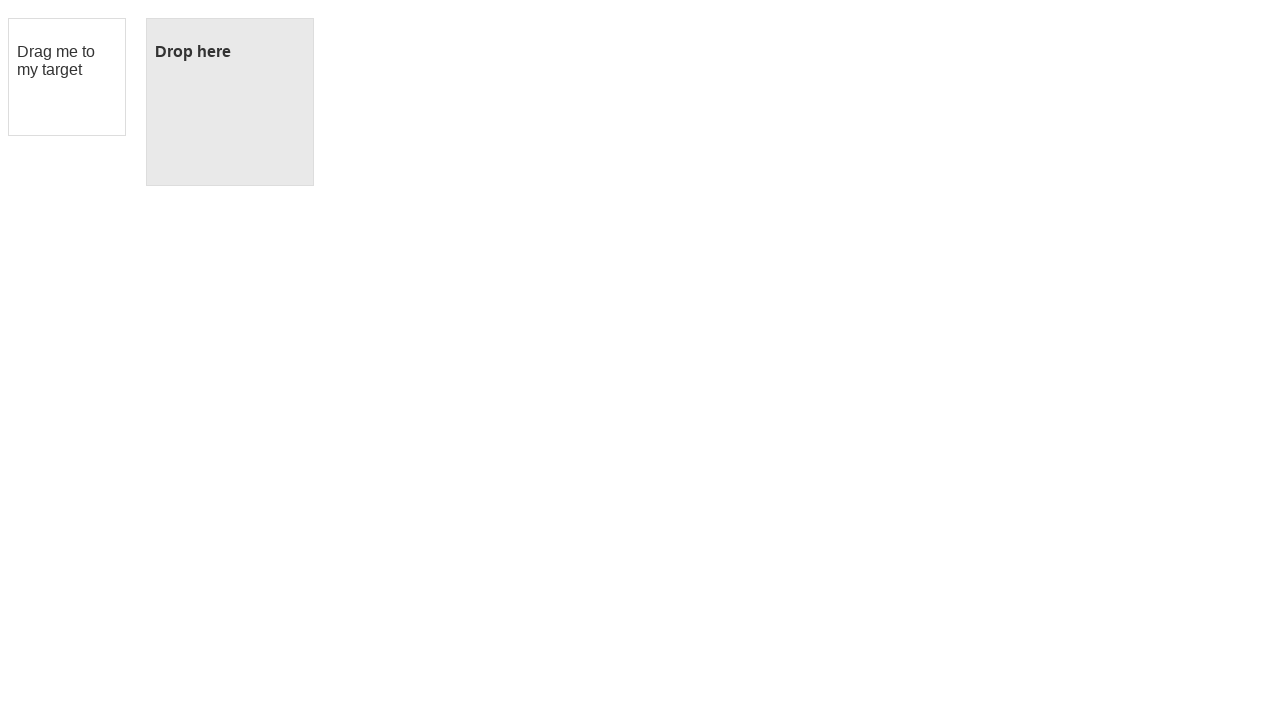

Dragged element from source to target location successfully at (230, 102)
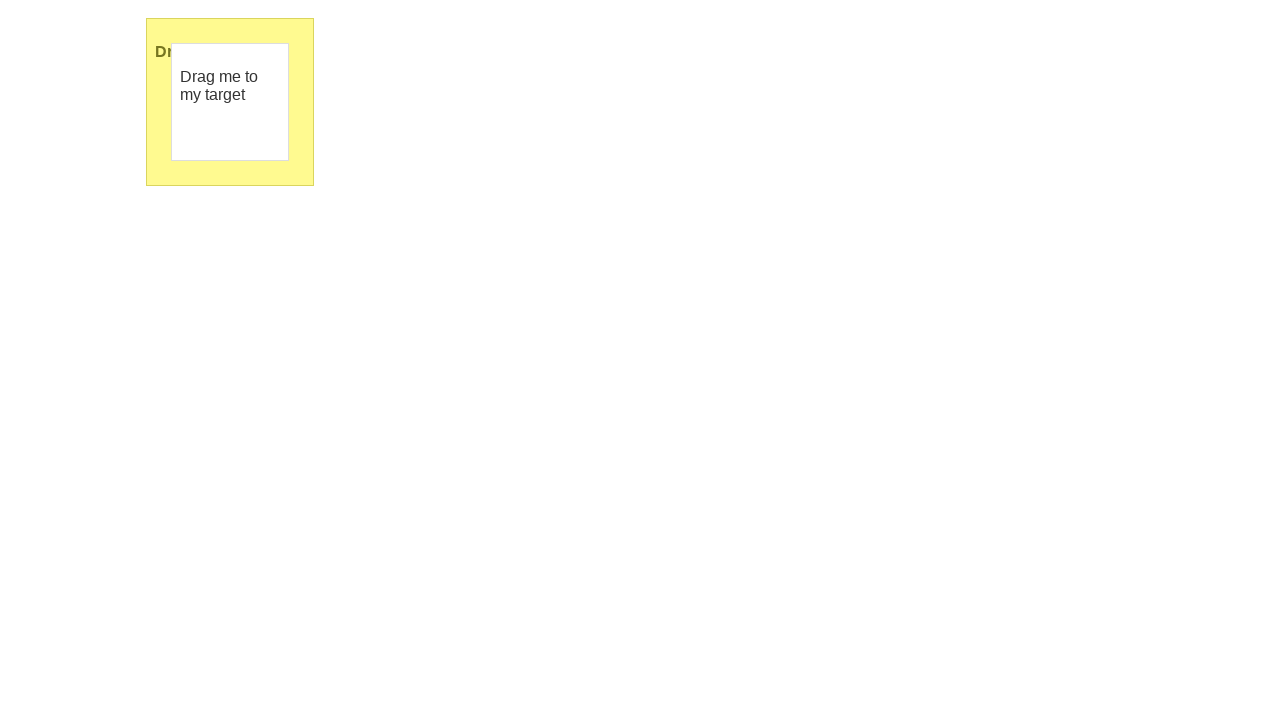

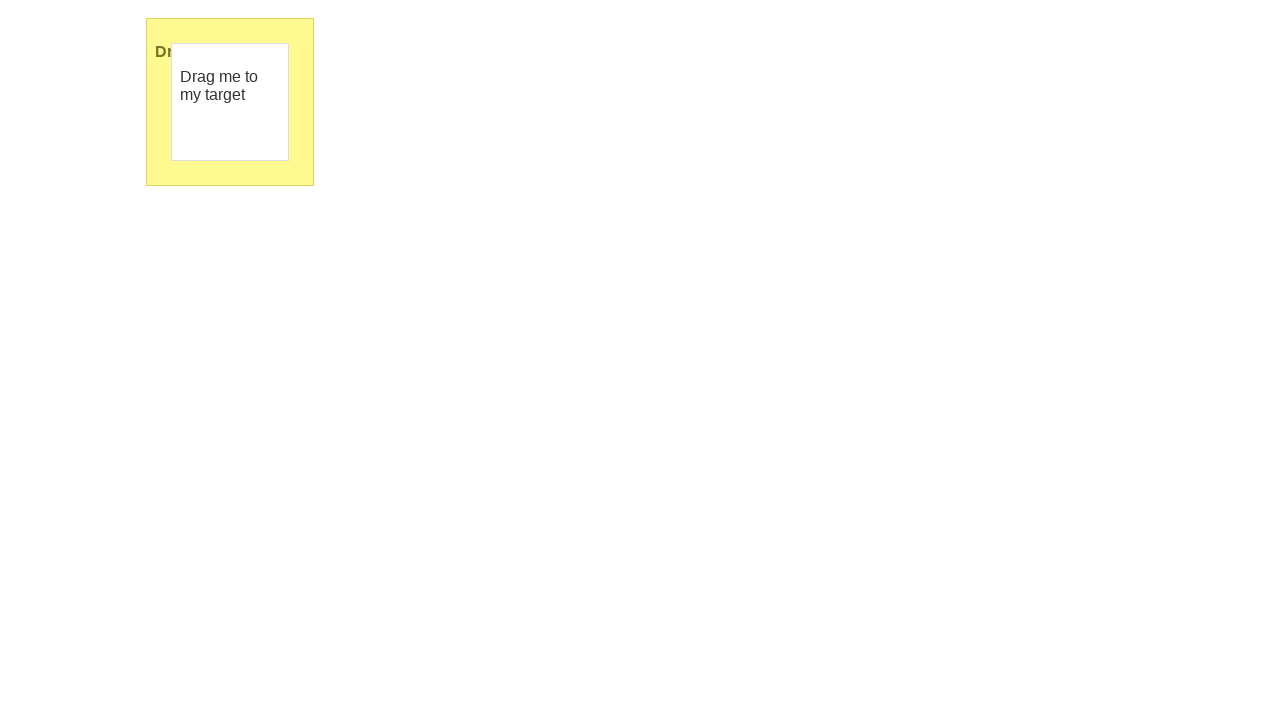